Tests page responsiveness by changing viewport sizes to mobile and tablet dimensions and verifying the page still renders correctly.

Starting URL: https://plstravels.com

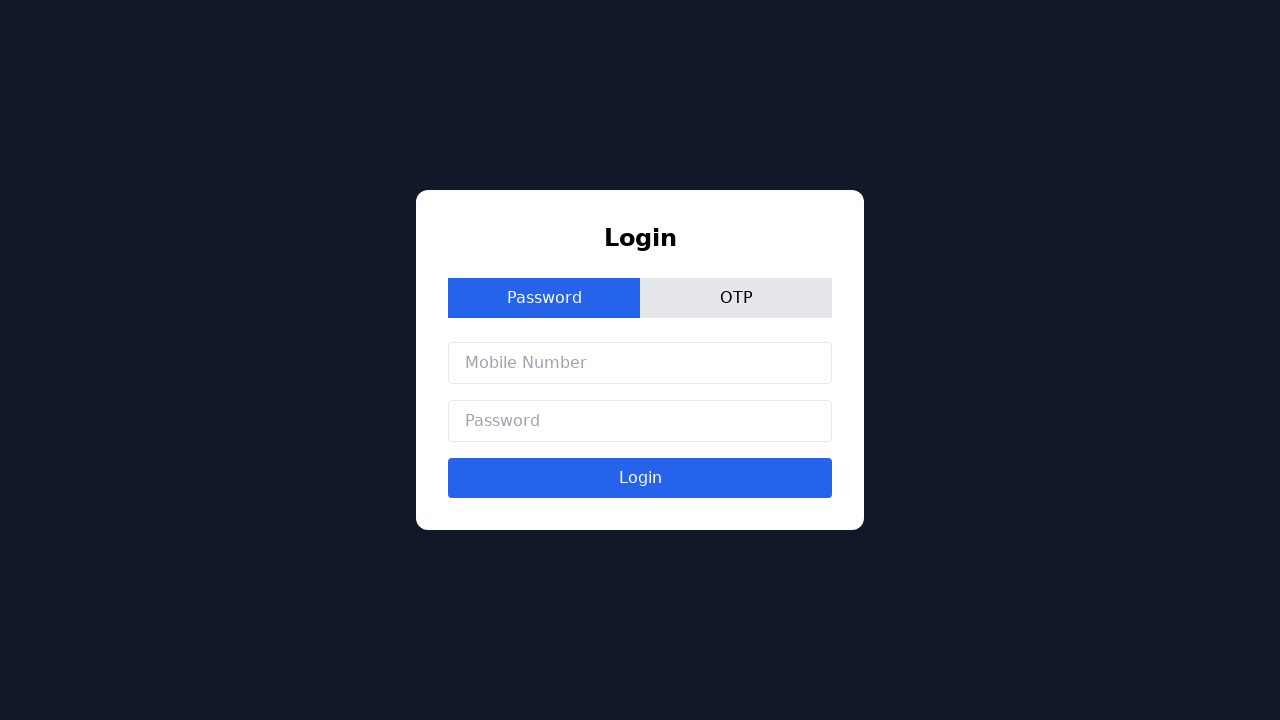

Waited for page to reach networkidle load state
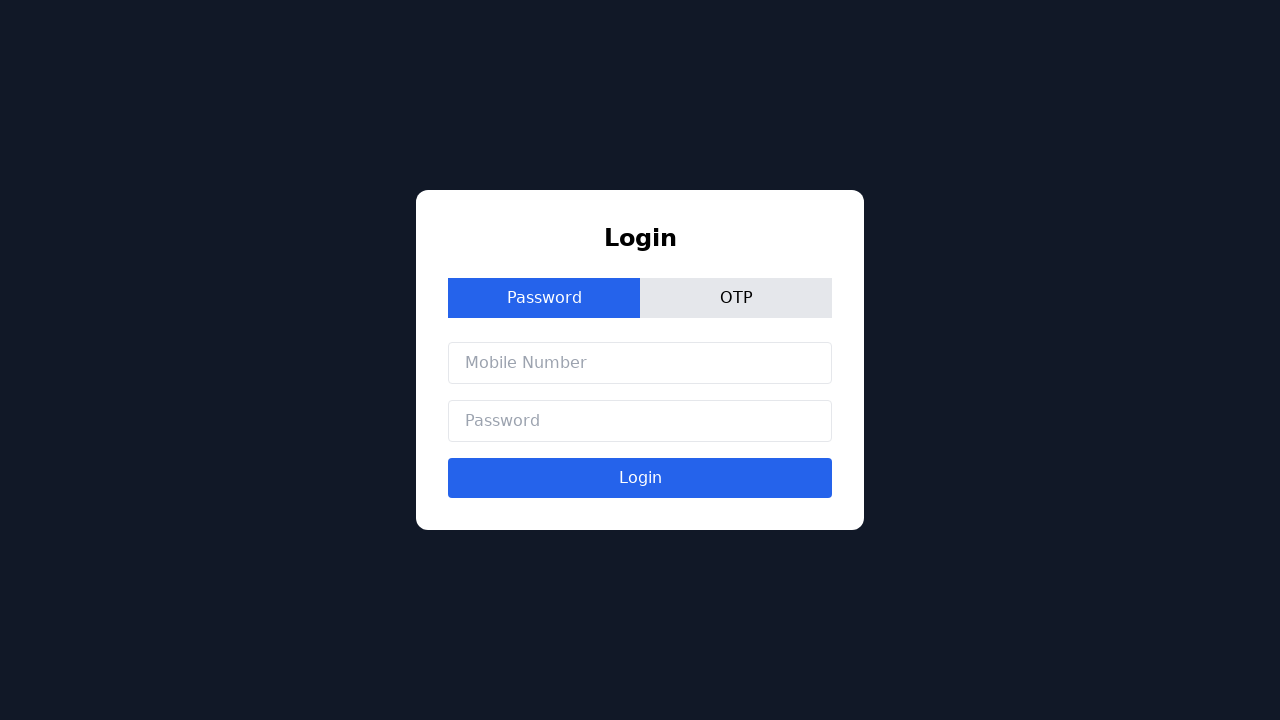

Stored original viewport size
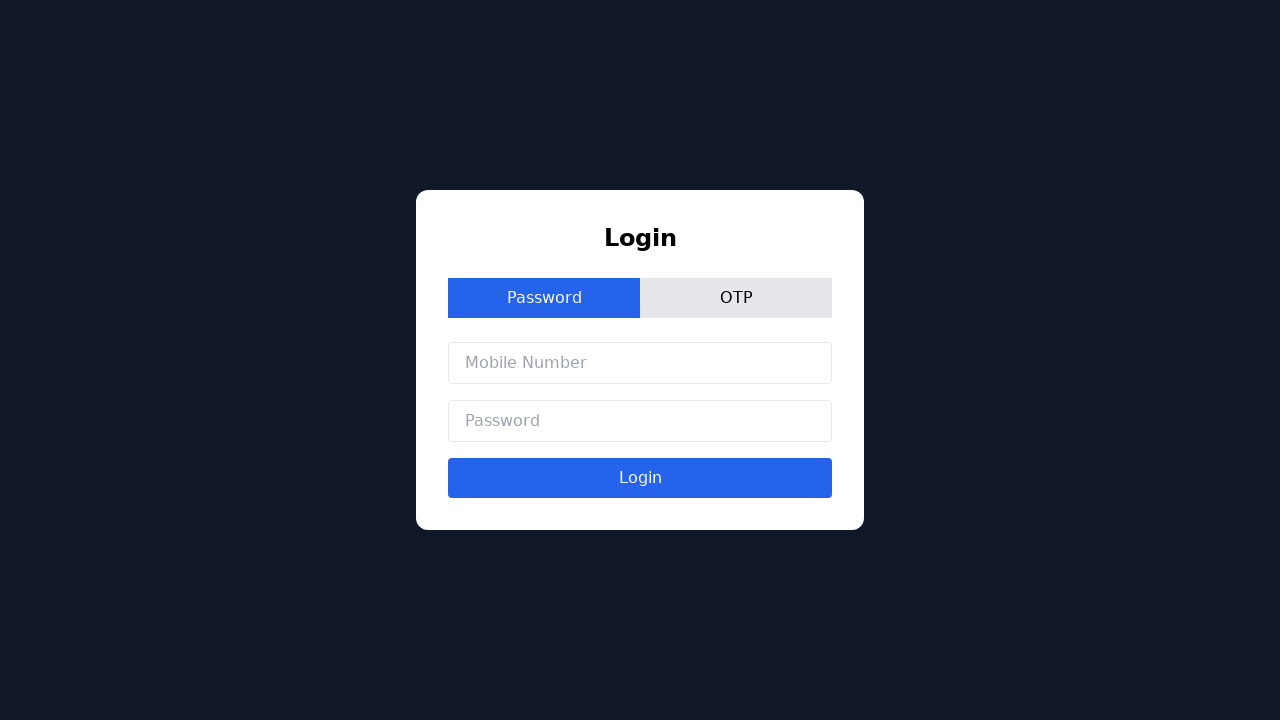

Set viewport to mobile dimensions (375x667)
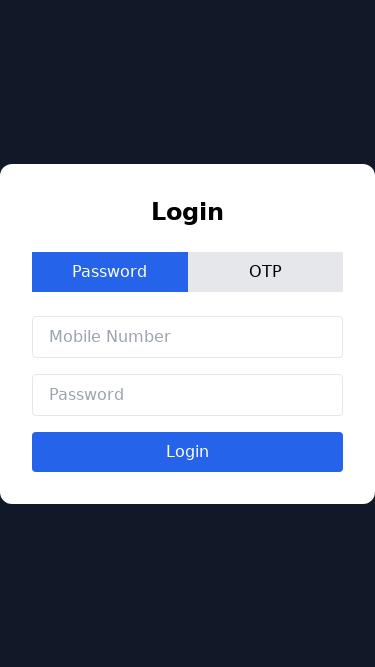

Waited 1 second for mobile viewport to render
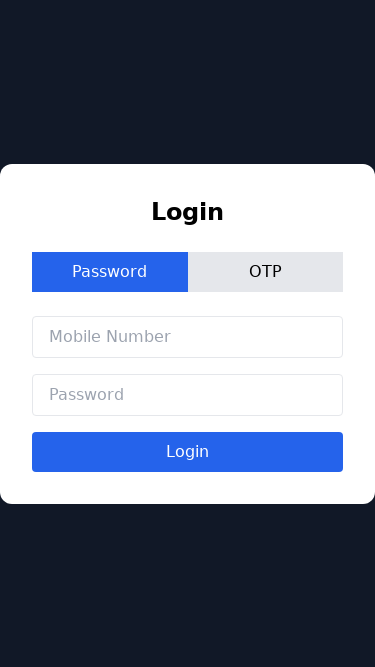

Verified page renders correctly on mobile viewport
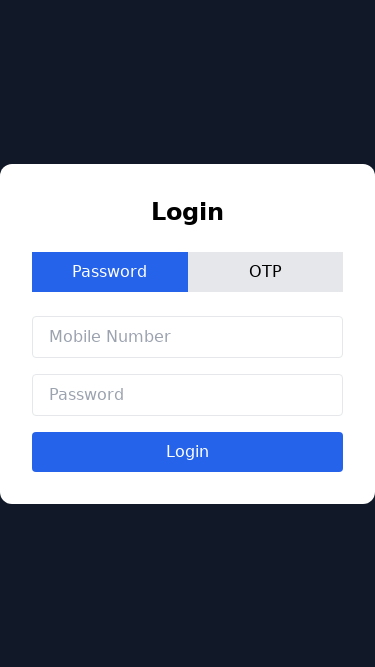

Set viewport to tablet dimensions (768x1024)
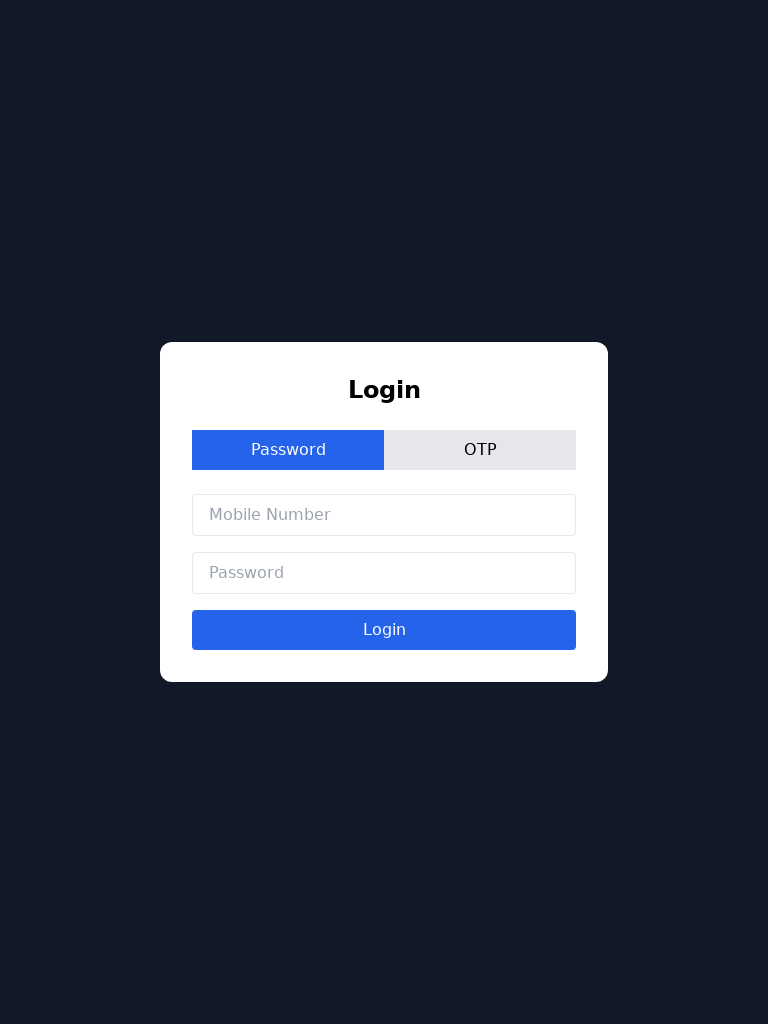

Waited 1 second for tablet viewport to render
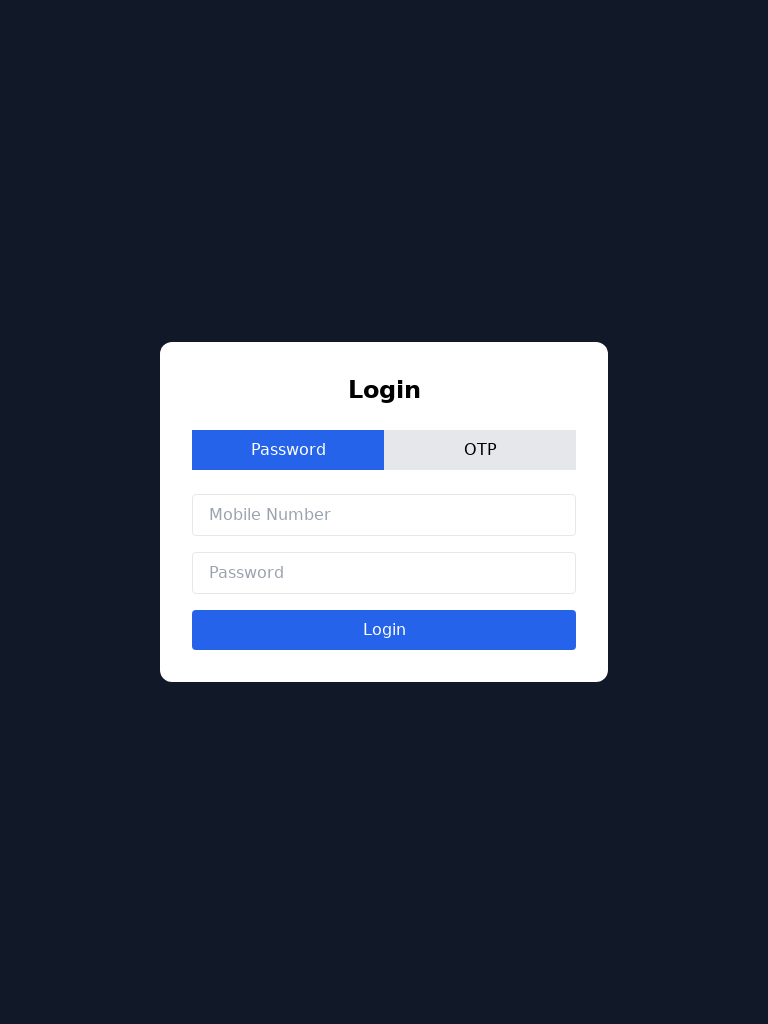

Verified page renders correctly on tablet viewport
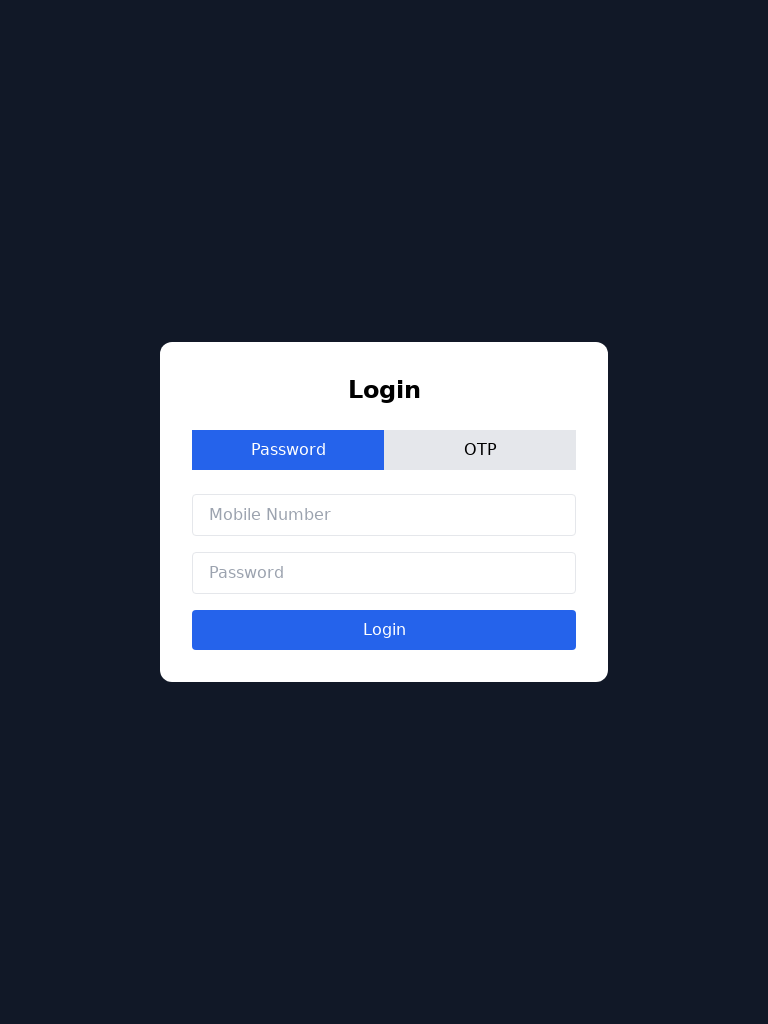

Restored original viewport size
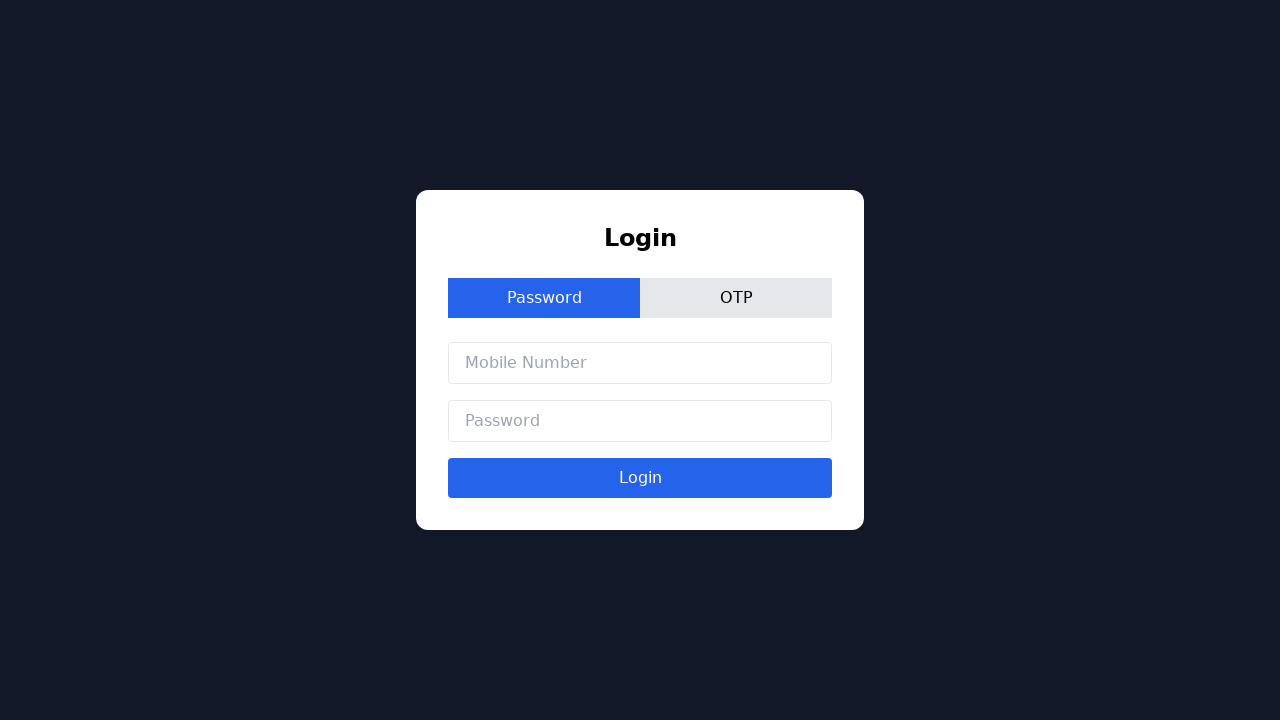

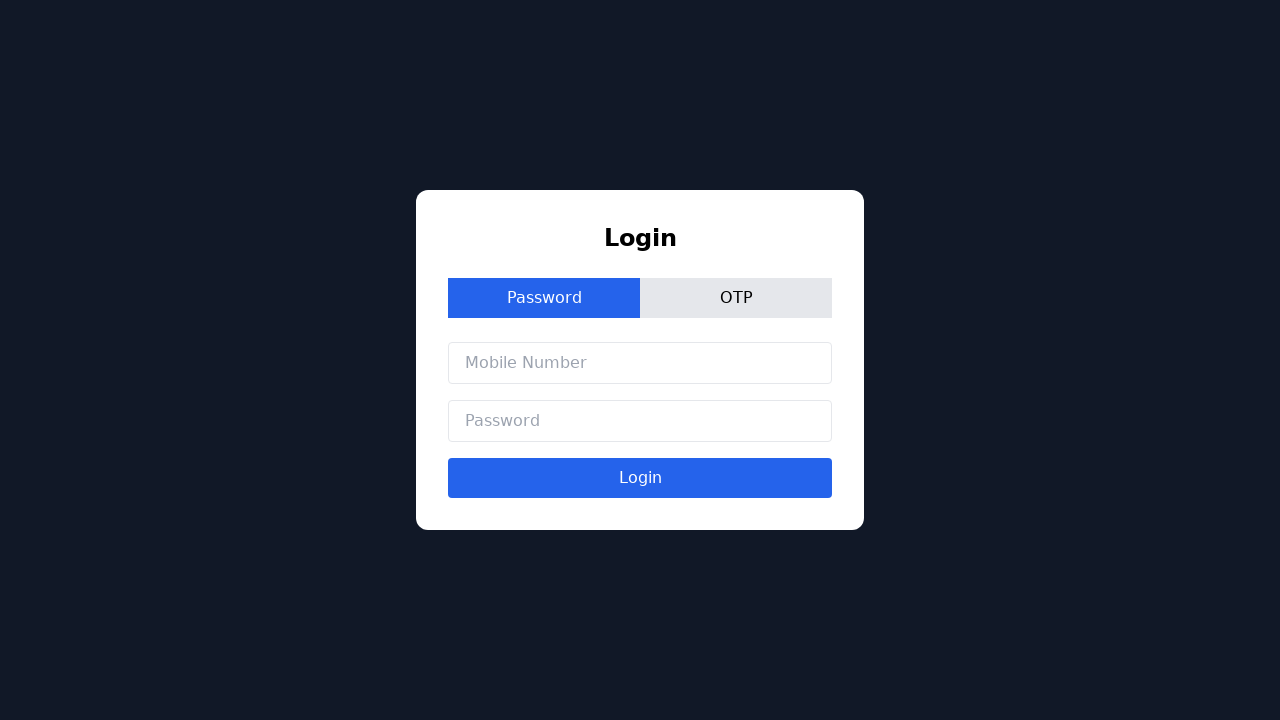